Tests link navigation on VWO app page by clicking on "Start a free trial" link using different locator strategies

Starting URL: https://app.vwo.com

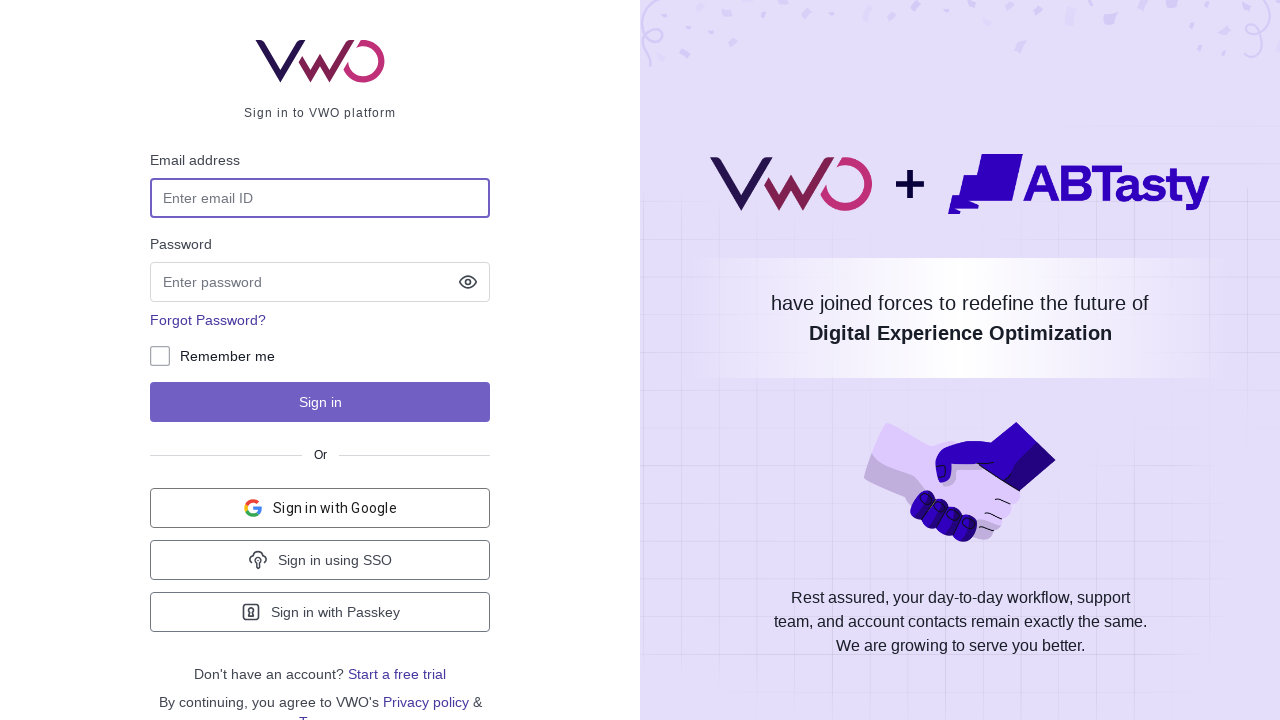

Navigated to VWO app homepage
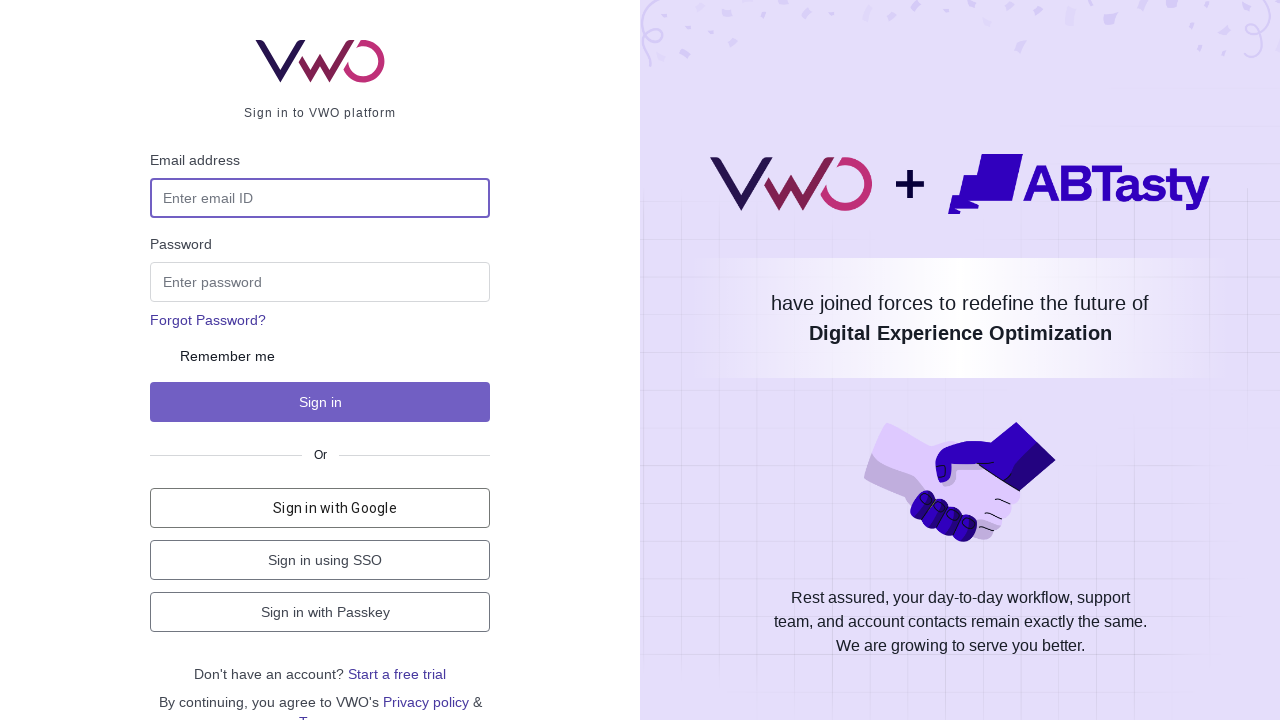

Clicked 'Start a free trial' link using text selector at (397, 674) on text=Start a free trial
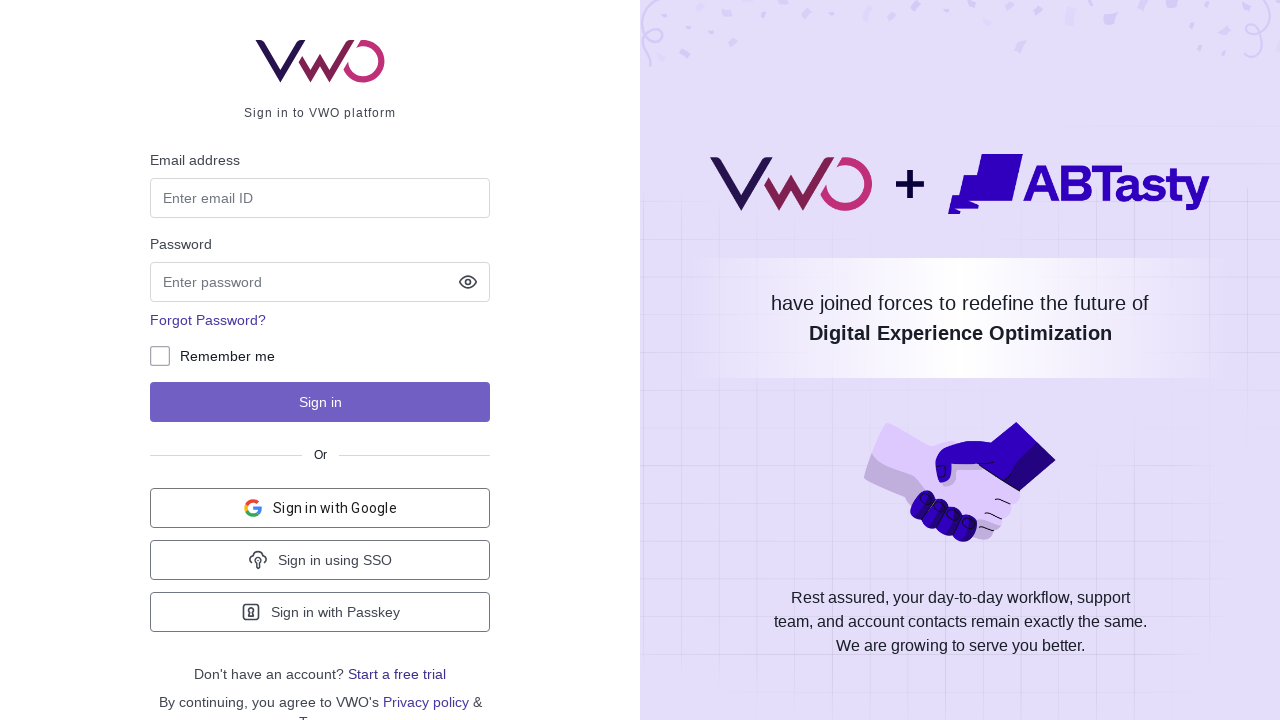

Clicked trial link using partial text match selector at (397, 674) on a:has-text('trial')
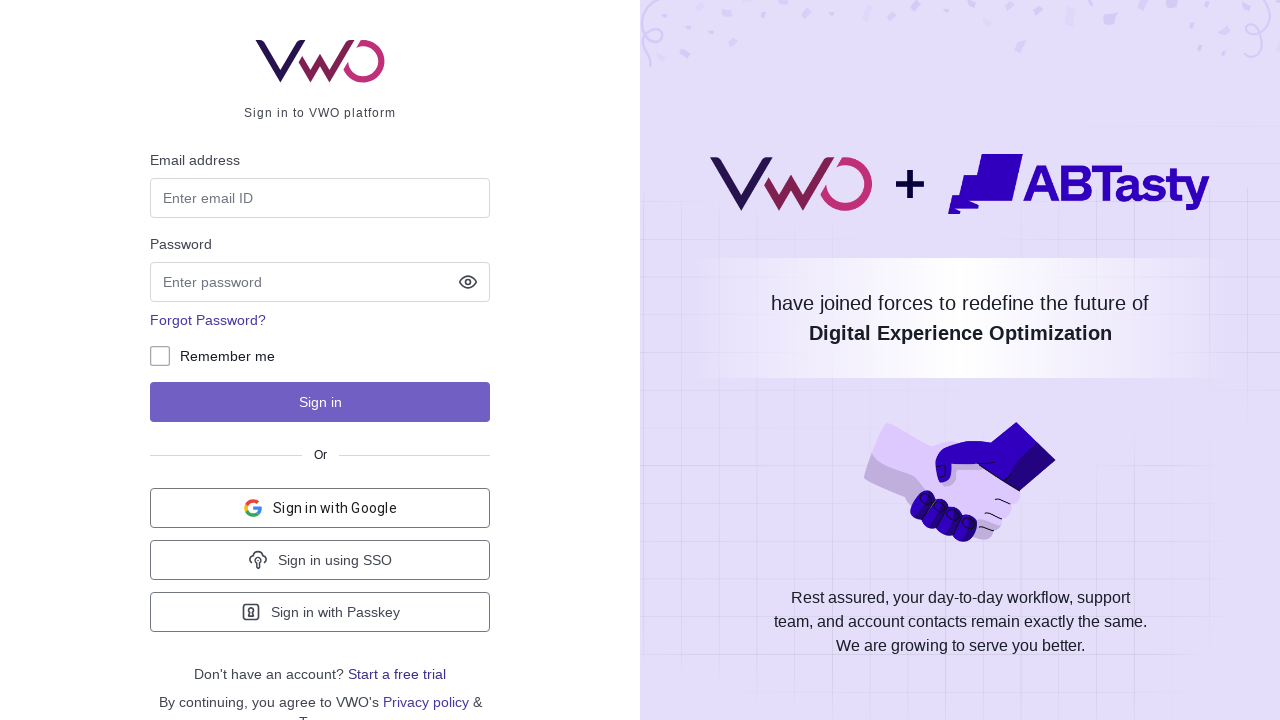

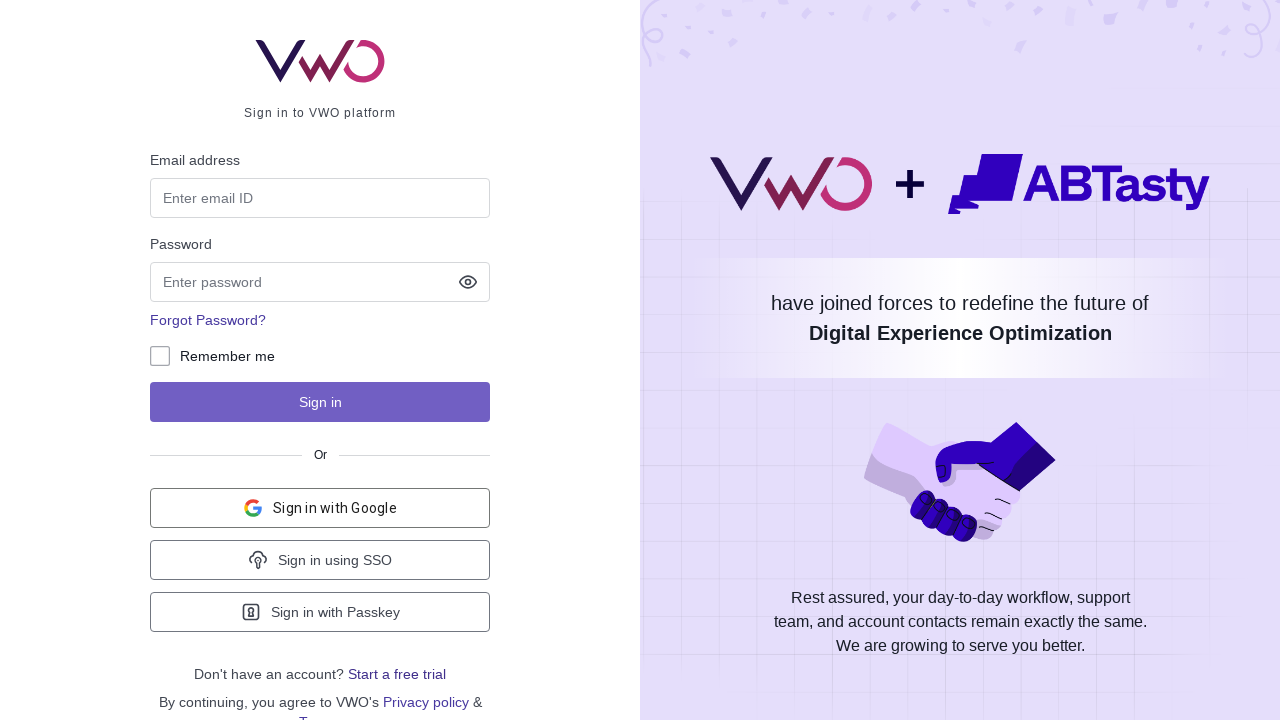